Tests simple JavaScript alert handling by clicking a button that triggers an alert and accepting it

Starting URL: https://www.hyrtutorials.com/p/alertsdemo.html

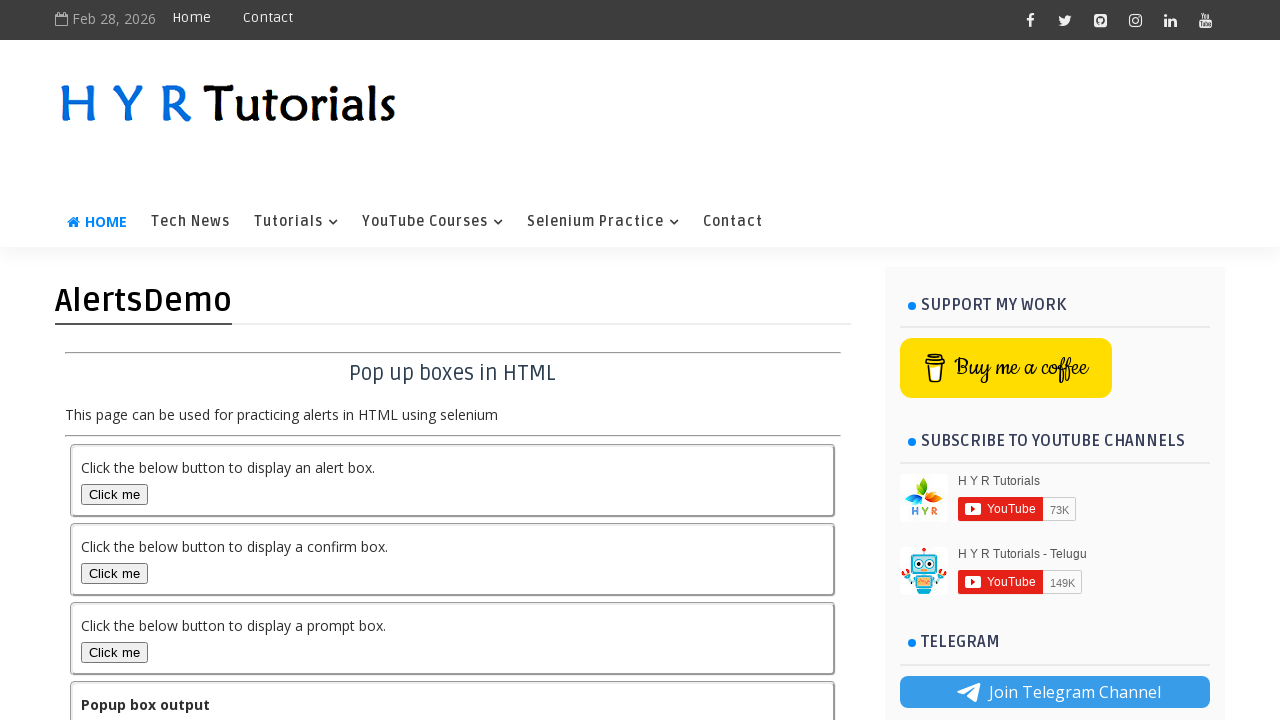

Clicked the alert box button to trigger the alert at (114, 494) on #alertBox
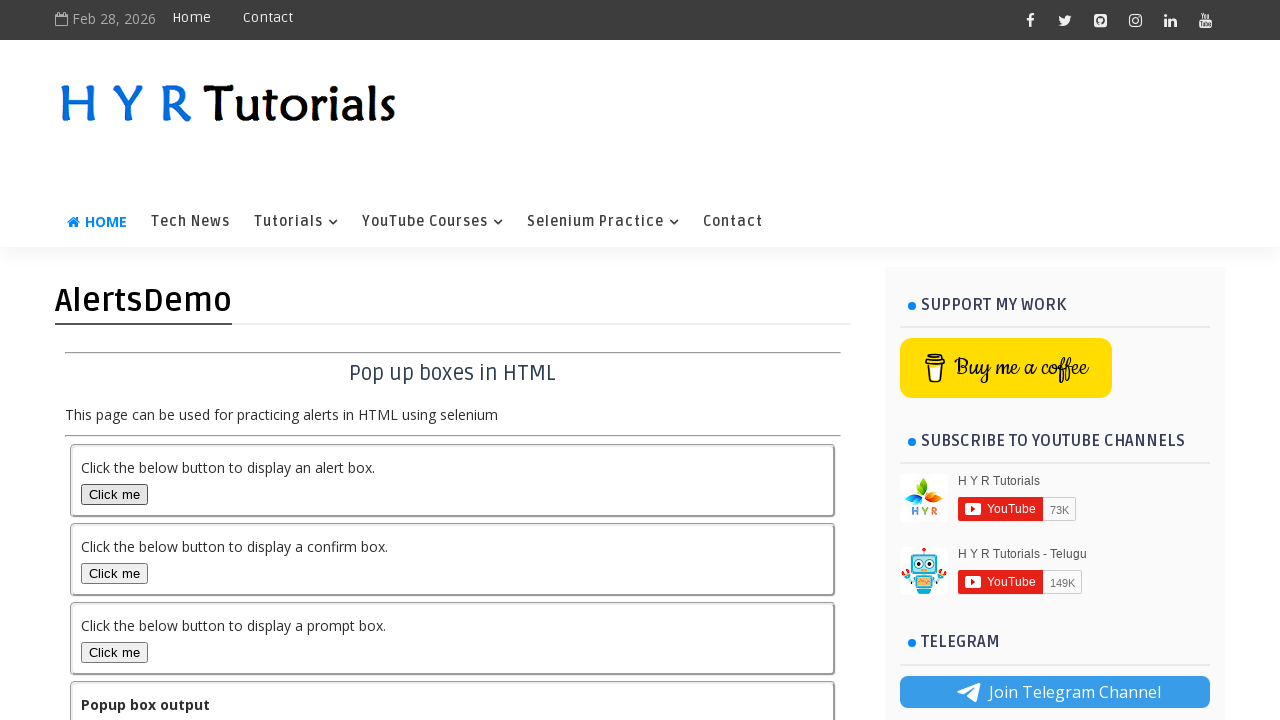

Set up dialog handler to accept alerts
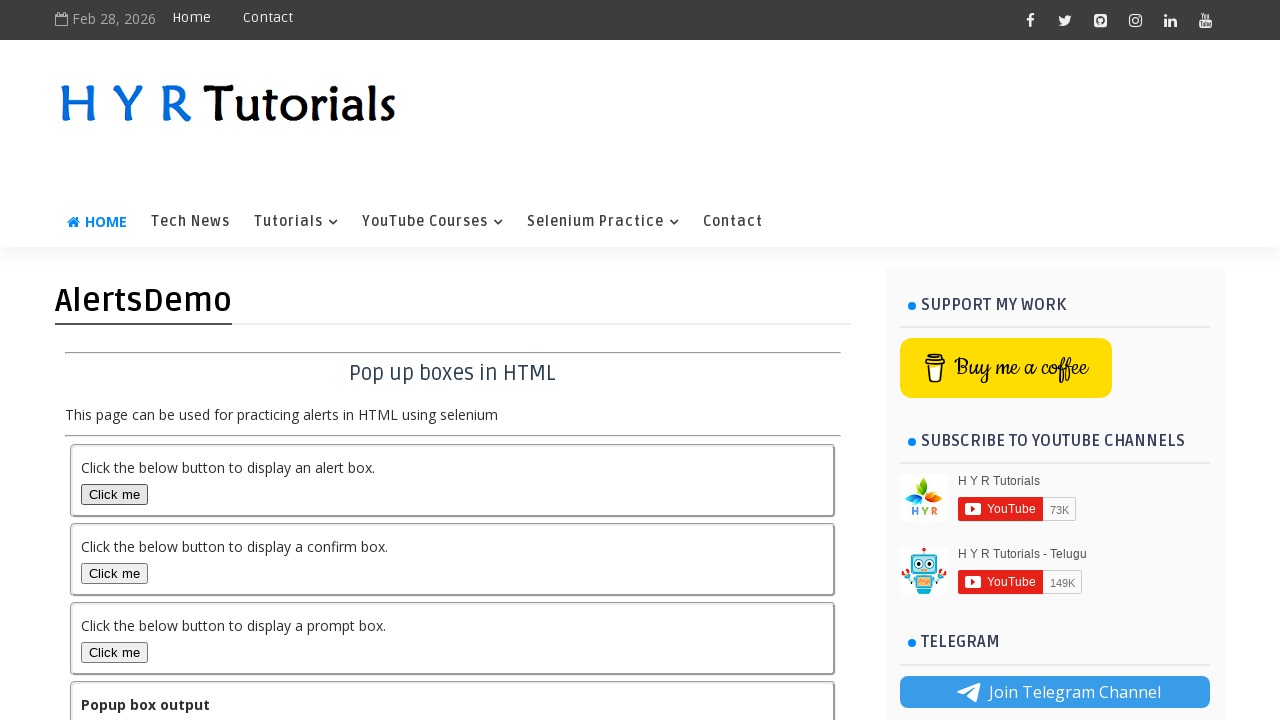

Set up single-use dialog handler to accept alert
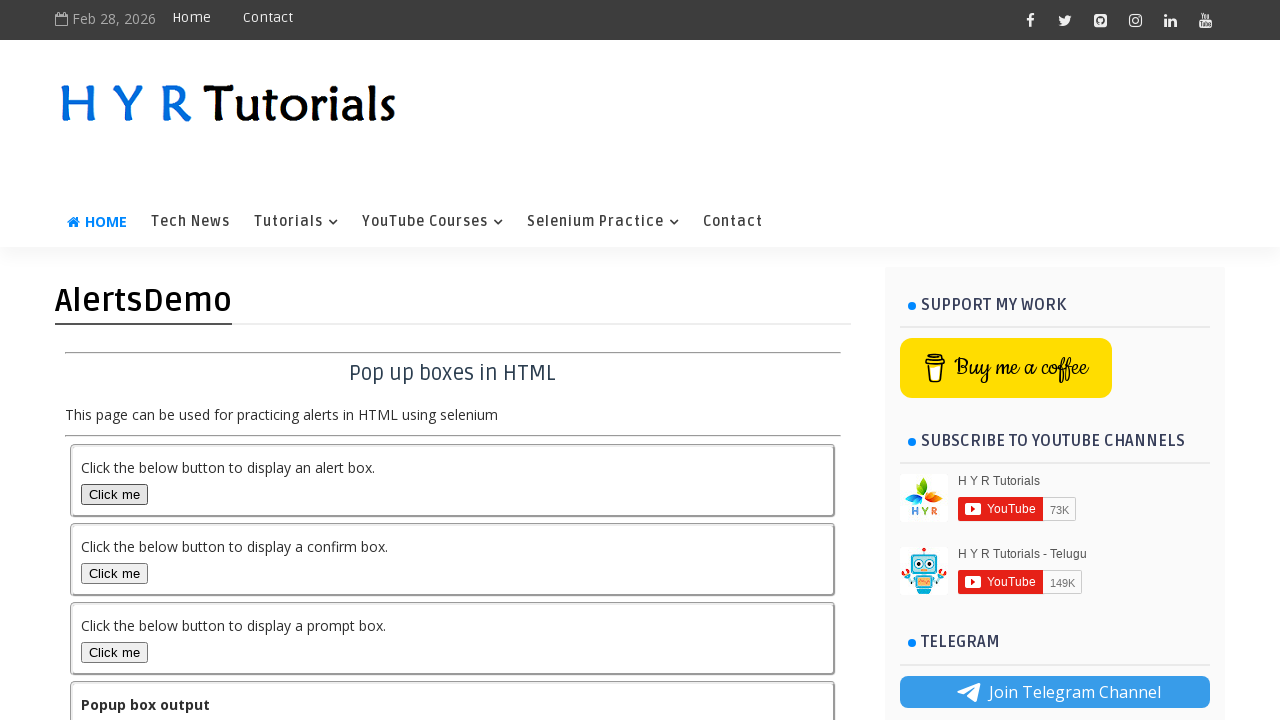

Clicked the alert box button and accepted the alert at (114, 494) on #alertBox
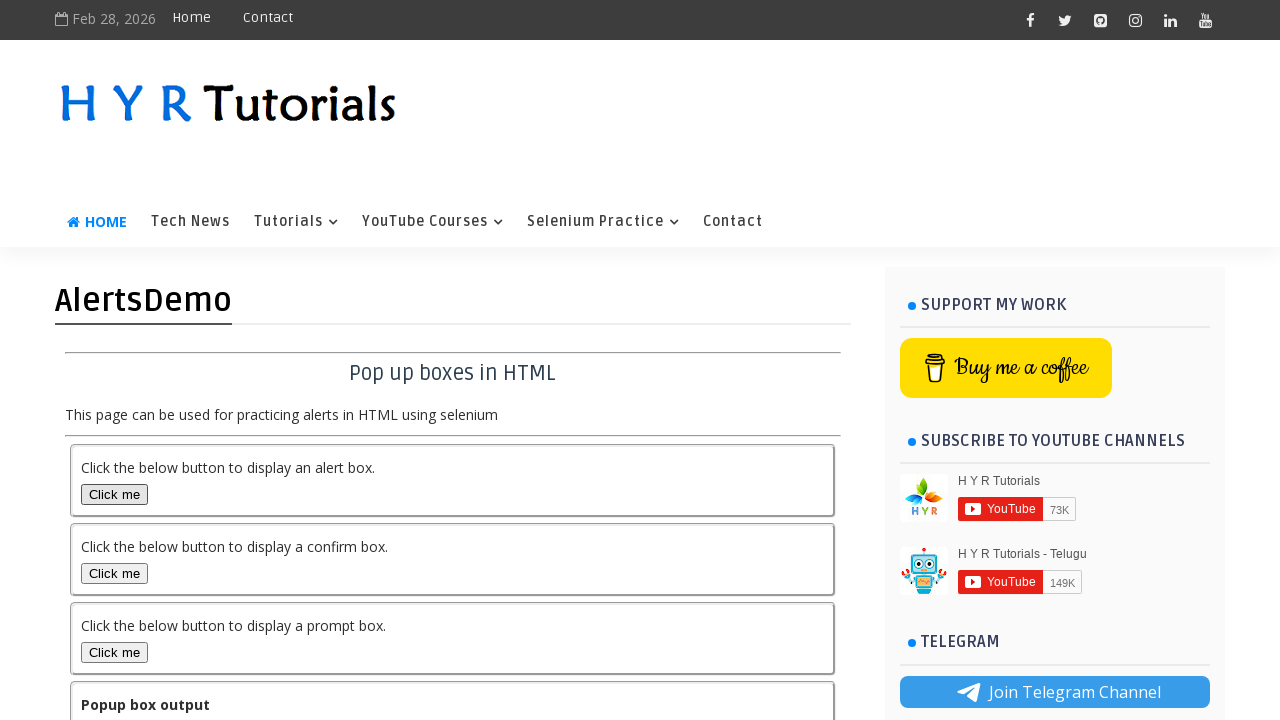

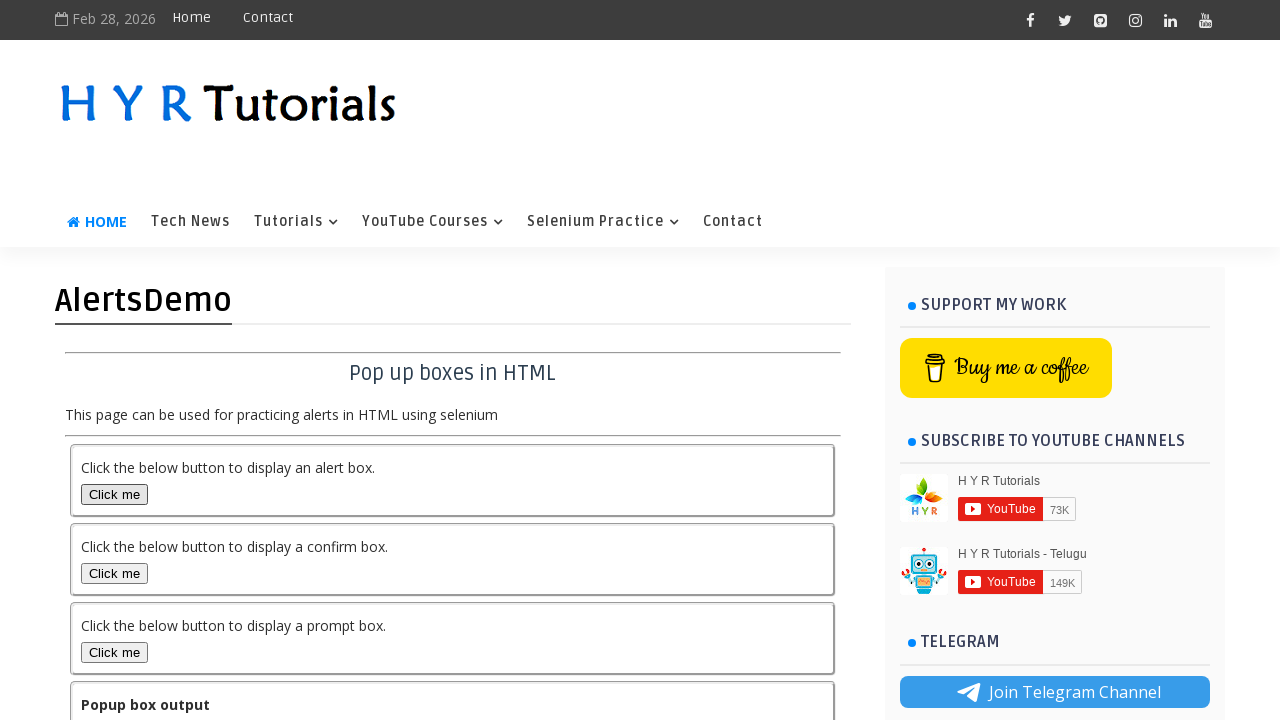